Tests file upload functionality by selecting a file using the file input, clicking the upload button, and verifying the "File Uploaded!" confirmation message appears.

Starting URL: https://the-internet.herokuapp.com/upload

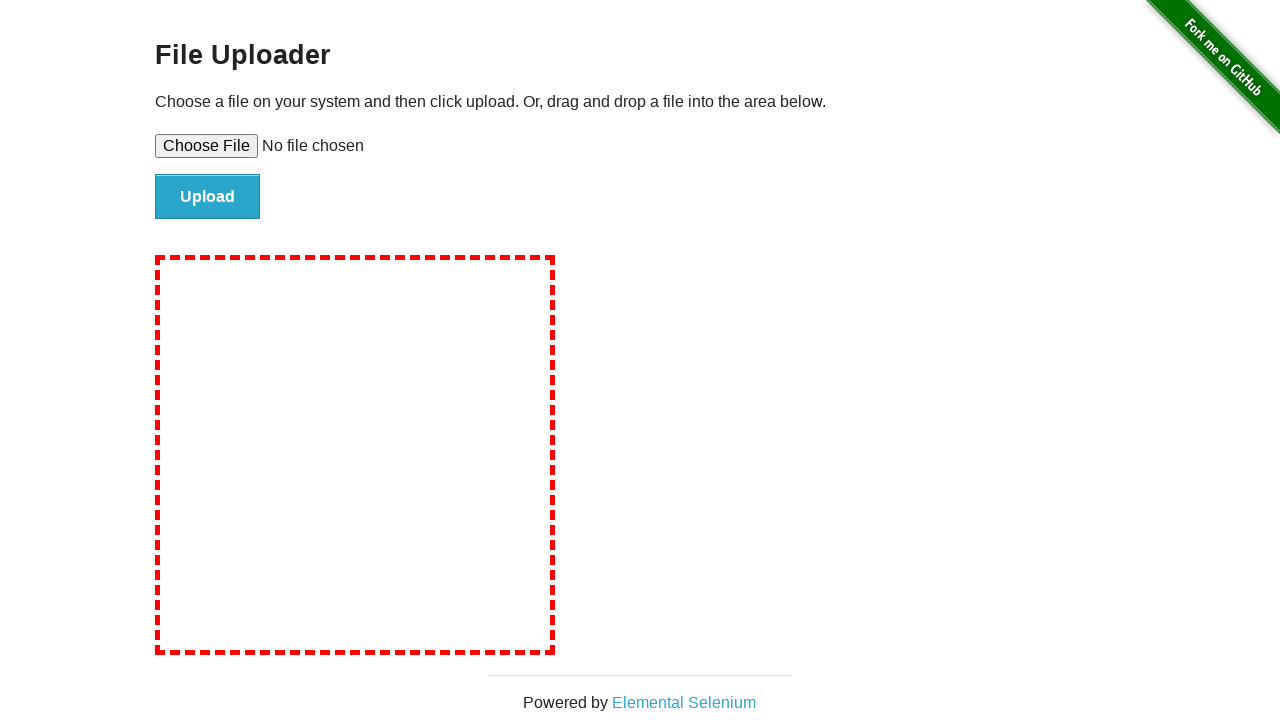

Created test file at /tmp/test_upload_file.txt
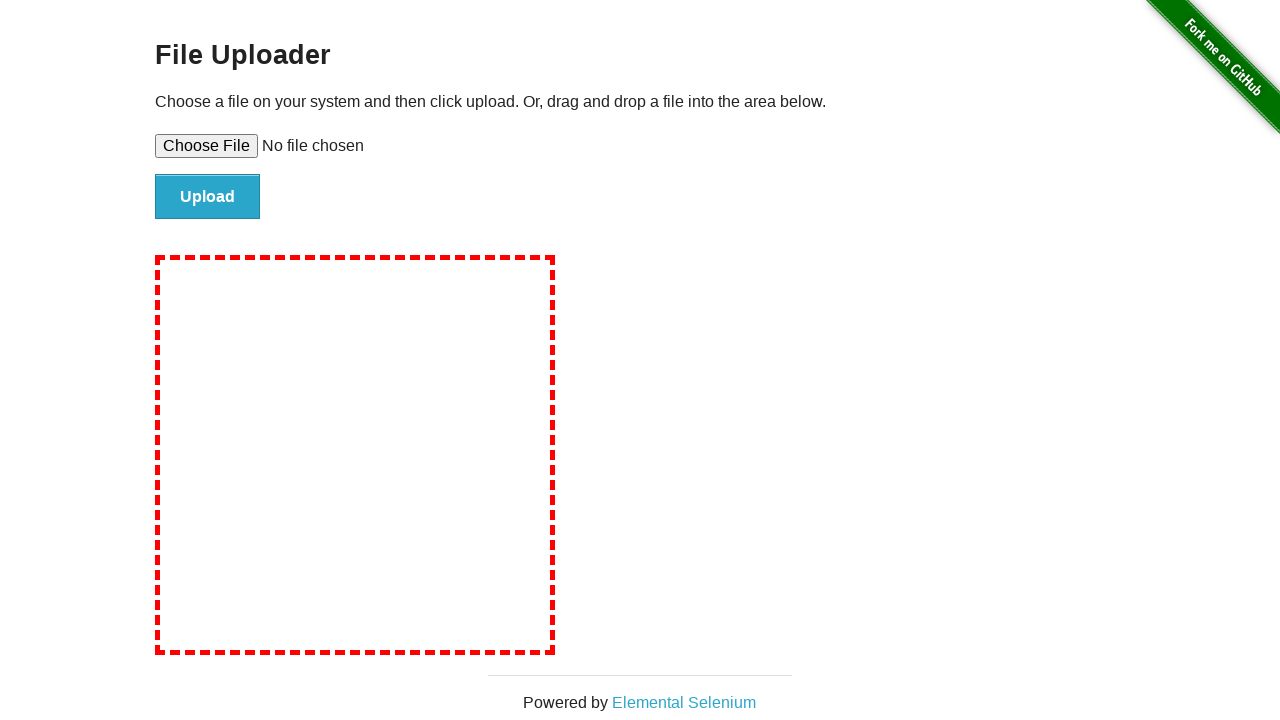

Selected test file using file input element
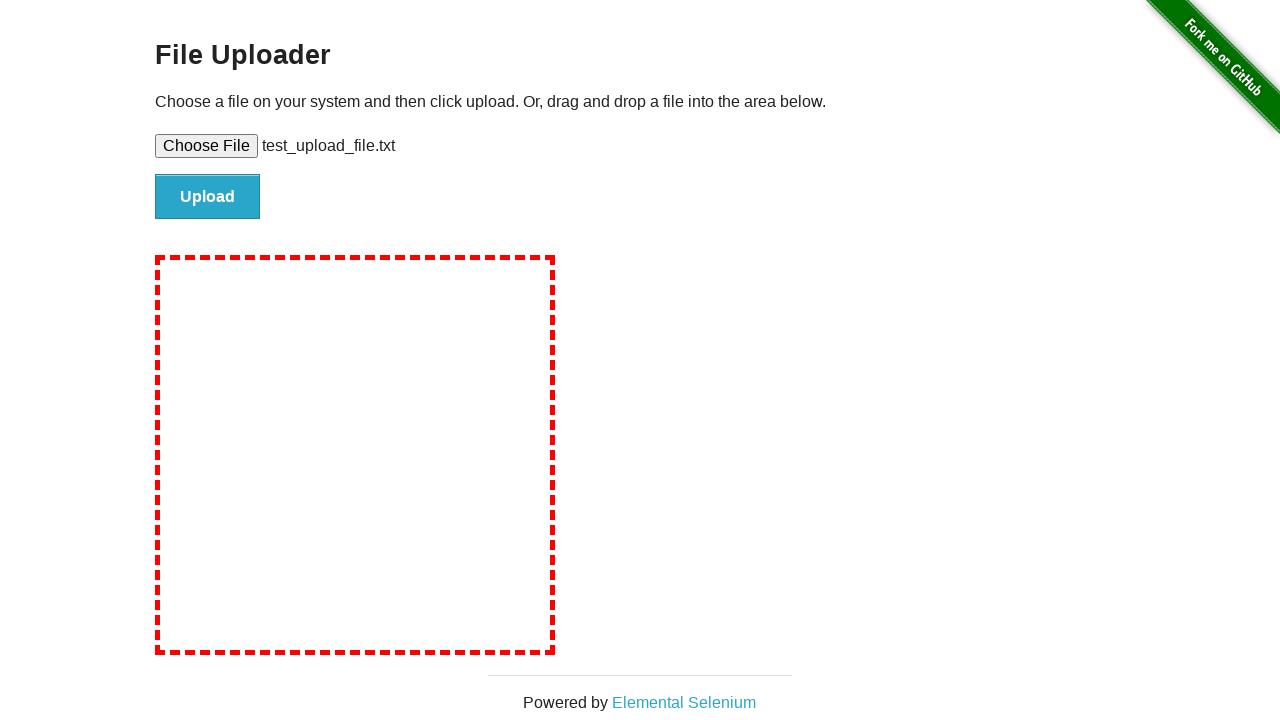

Clicked upload button to submit file at (208, 197) on #file-submit
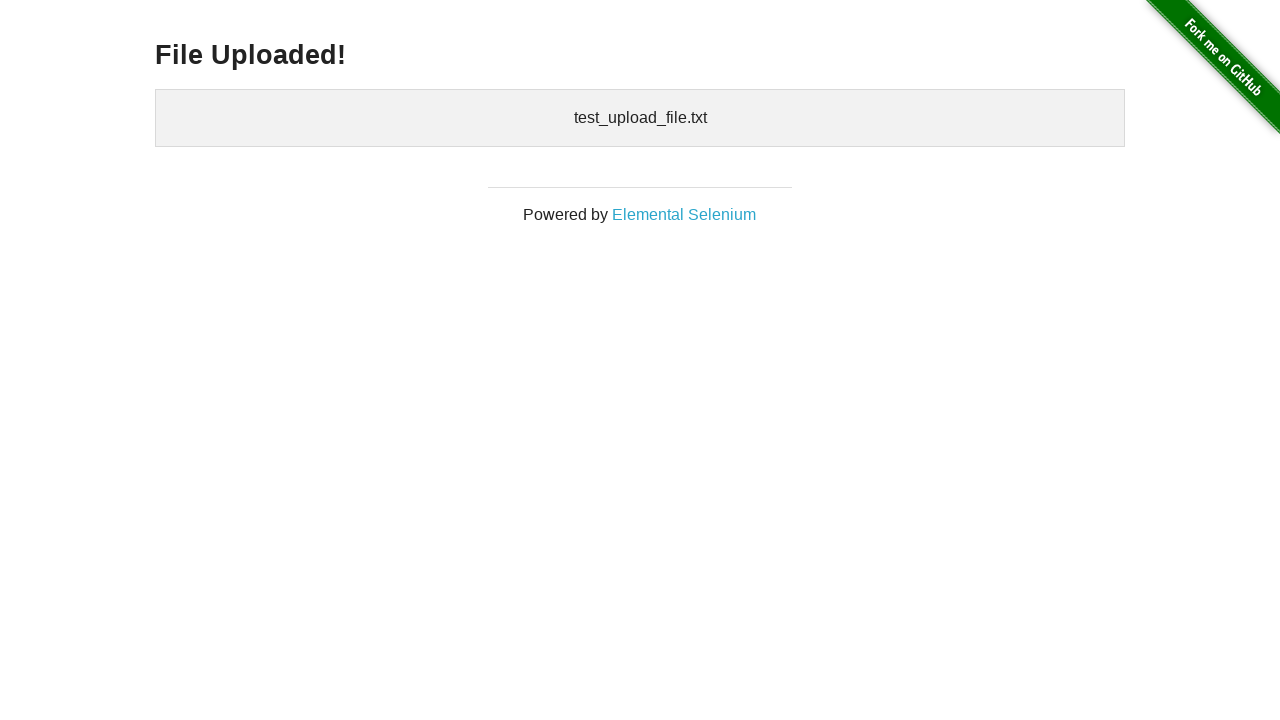

Waited for confirmation message heading to load
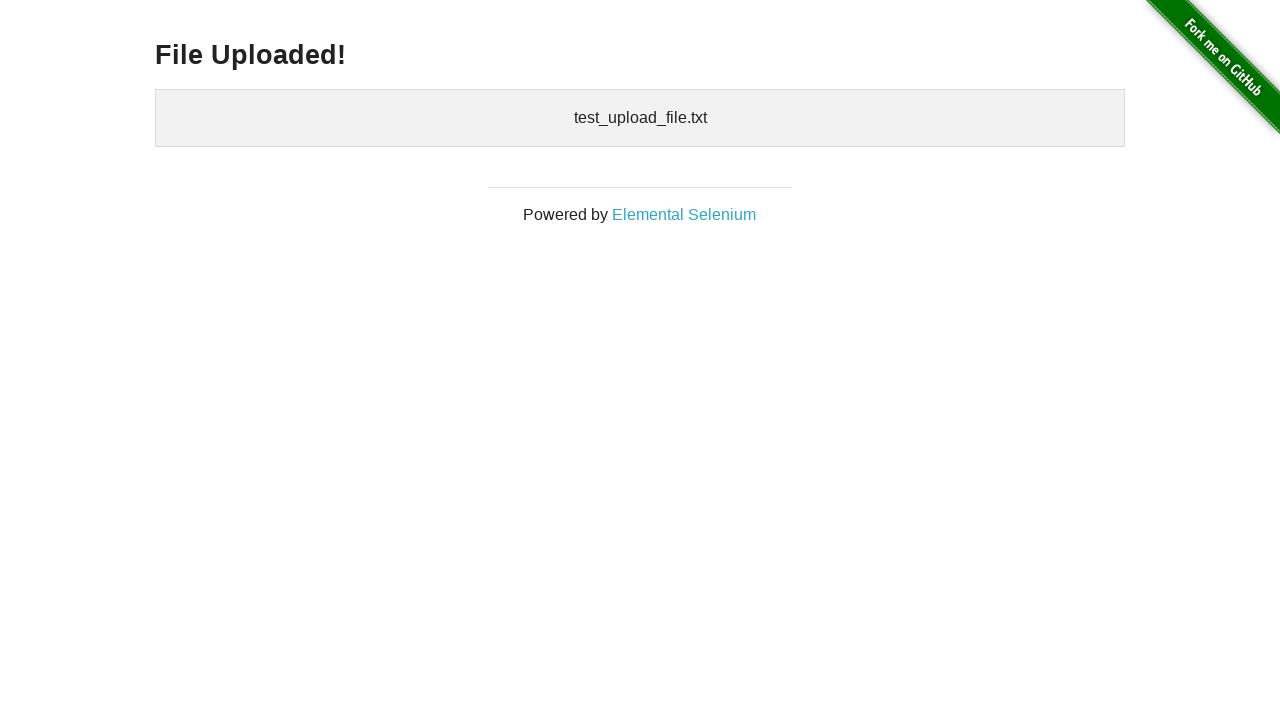

Retrieved confirmation message text content
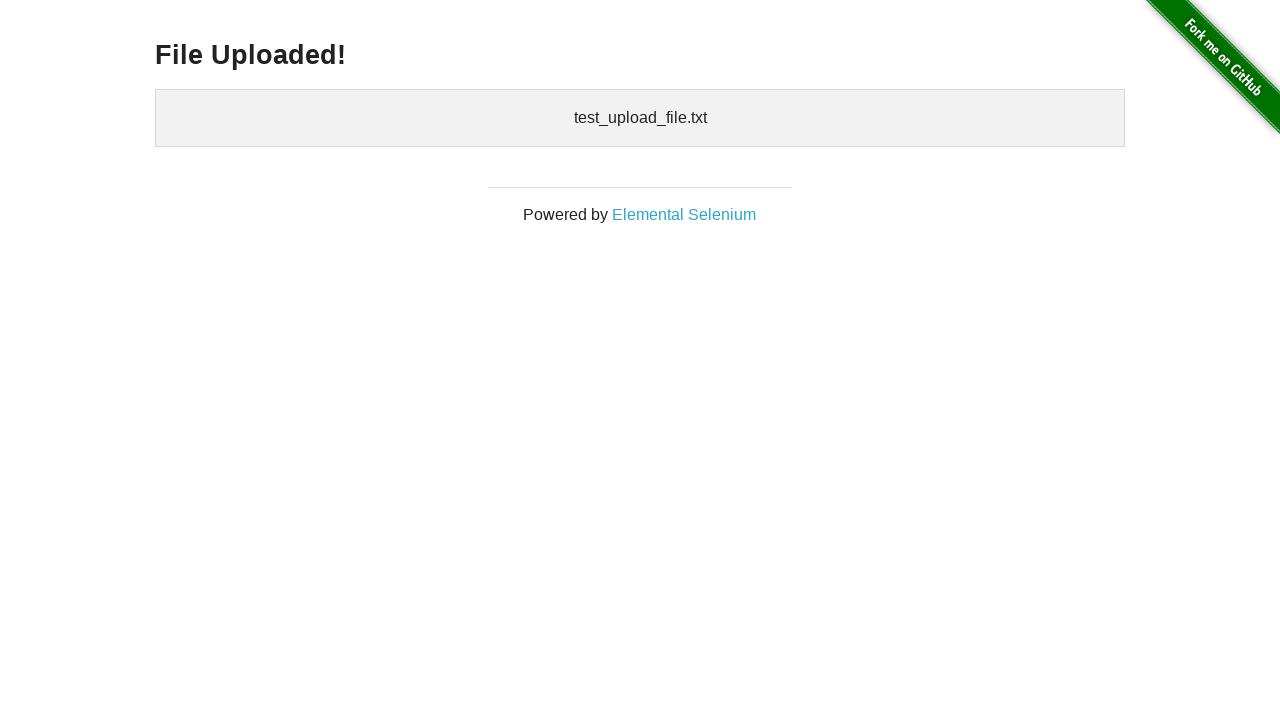

Verified 'File Uploaded!' confirmation message appears
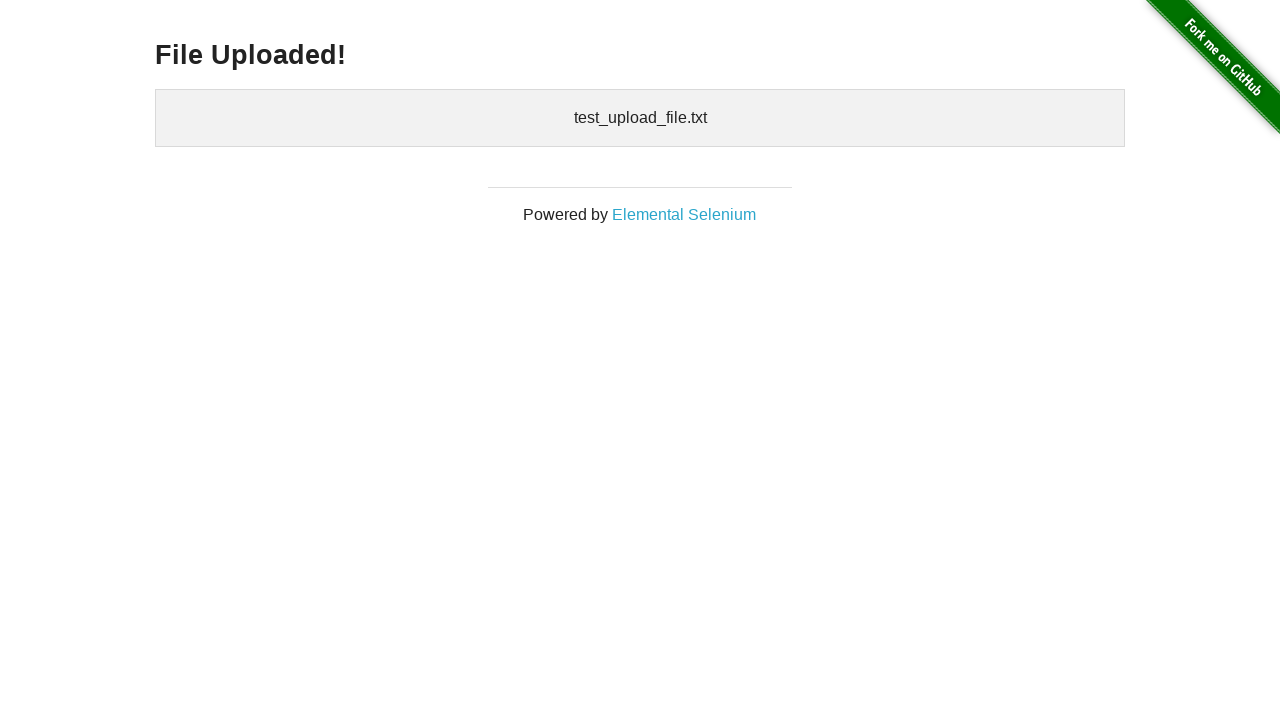

Cleaned up test file
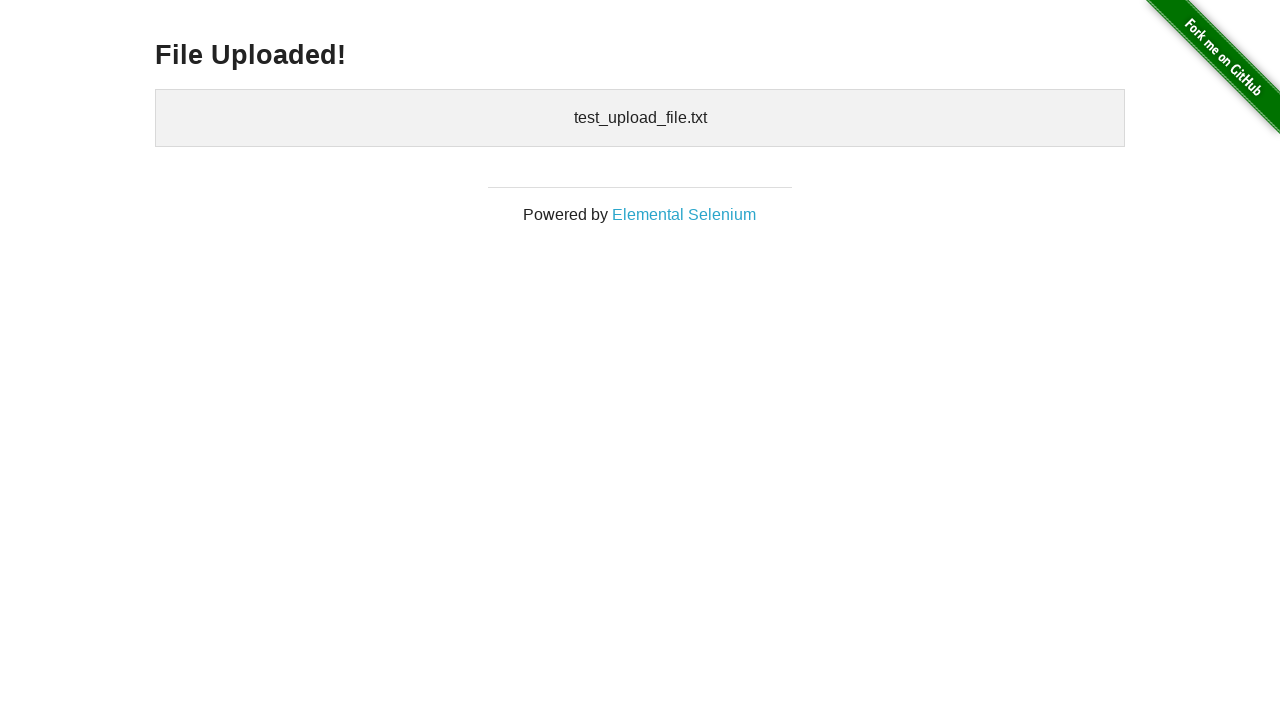

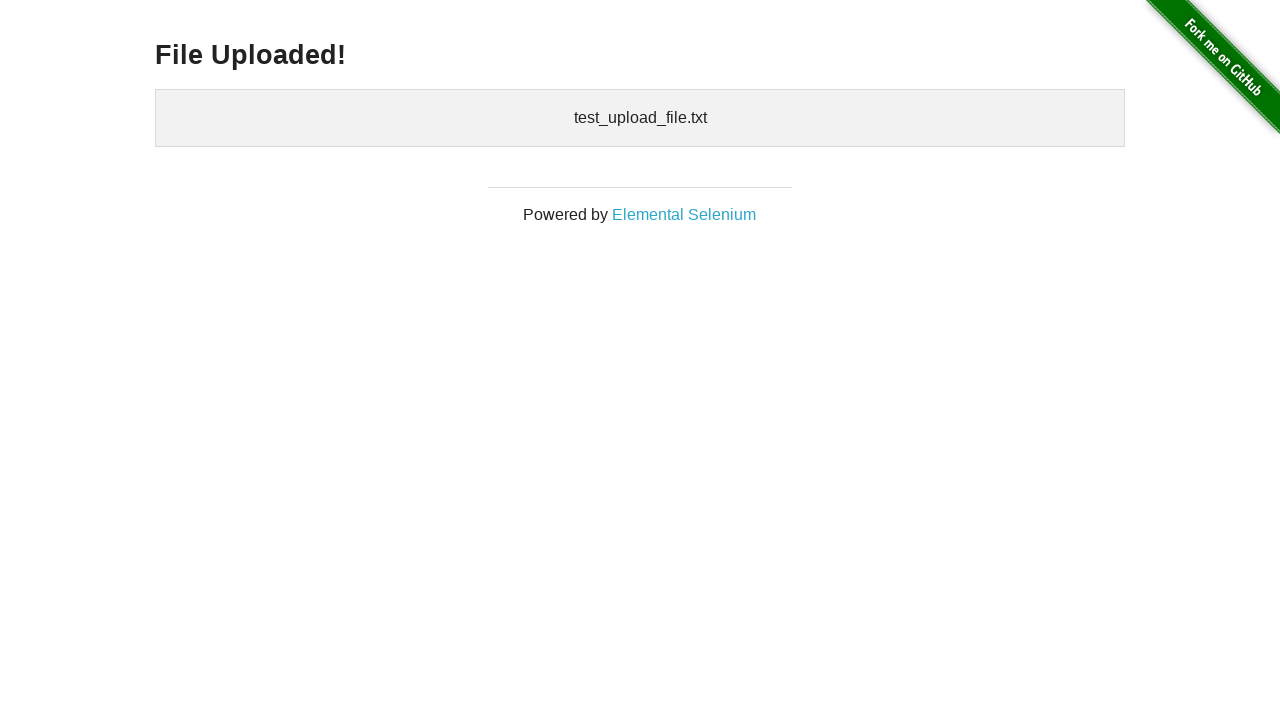